Tests user registration functionality on ParaBank demo site by filling out all registration form fields (personal info, address, contact details, and credentials) and submitting the form.

Starting URL: https://parabank.parasoft.com/parabank/register.htm

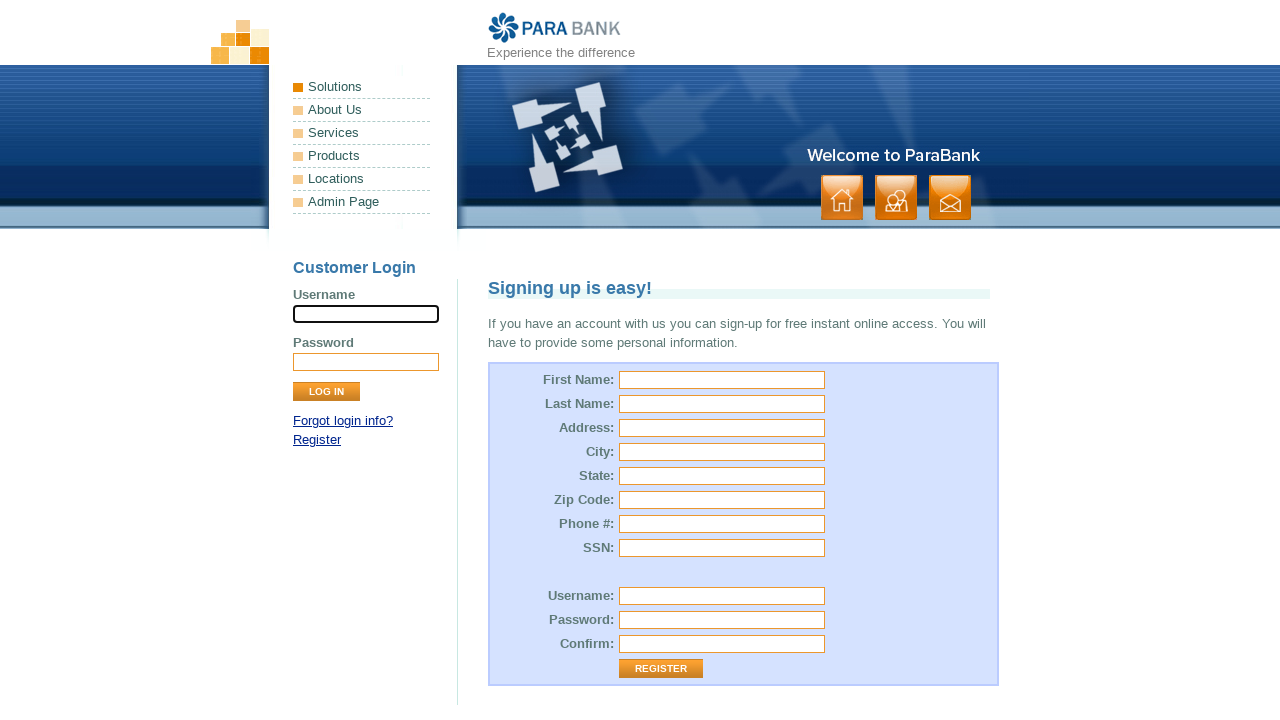

Filled first name field with 'Marcus' on #customer\.firstName
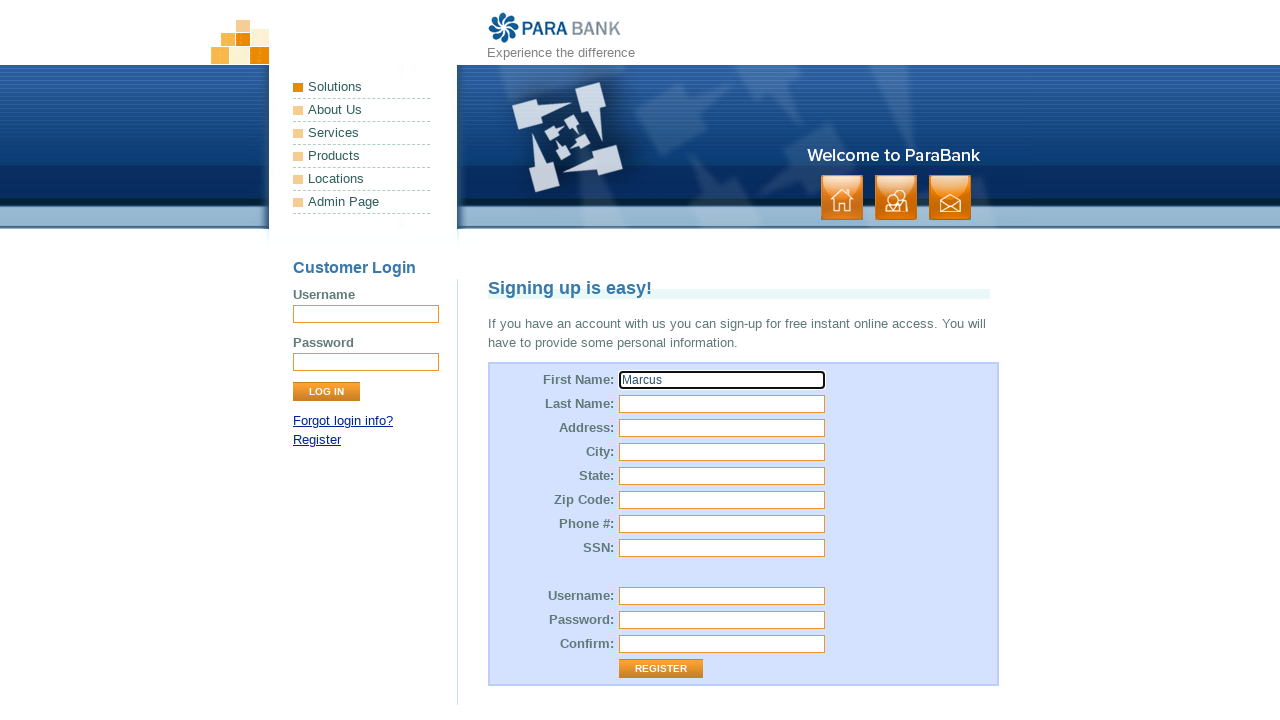

Filled last name field with 'Thompson' on #customer\.lastName
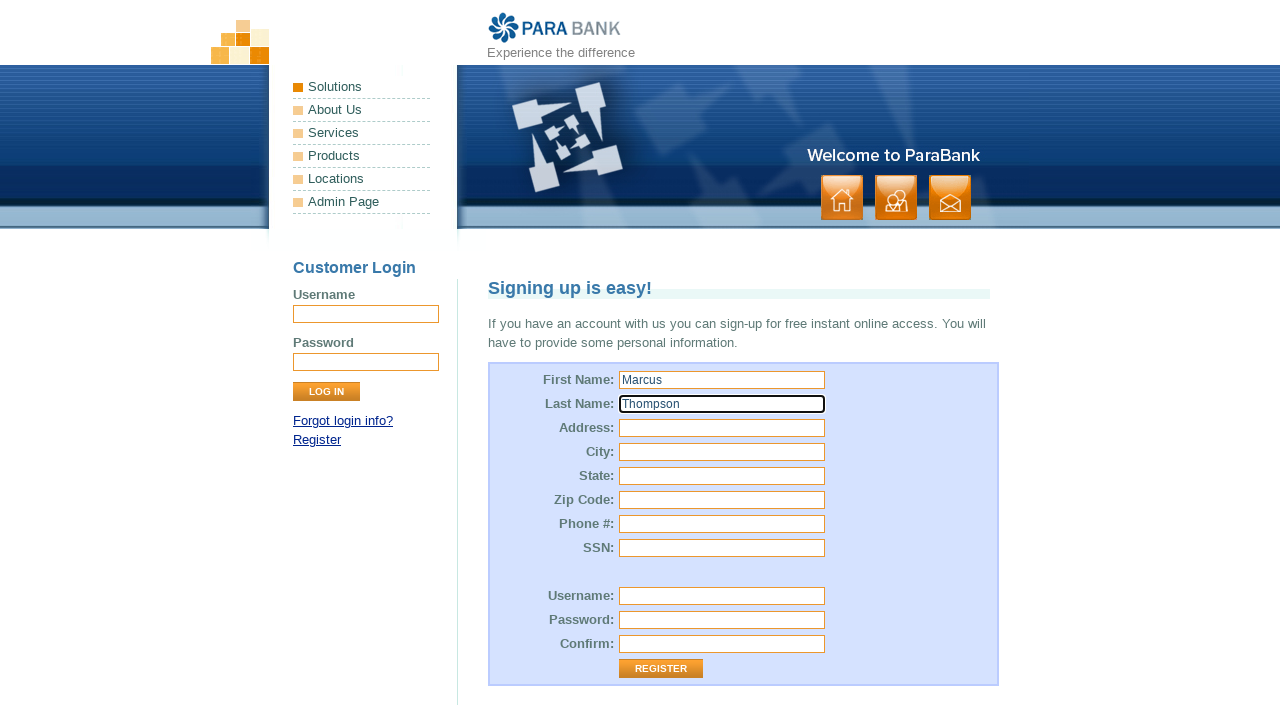

Filled street address field with '742 Evergreen Terrace' on #customer\.address\.street
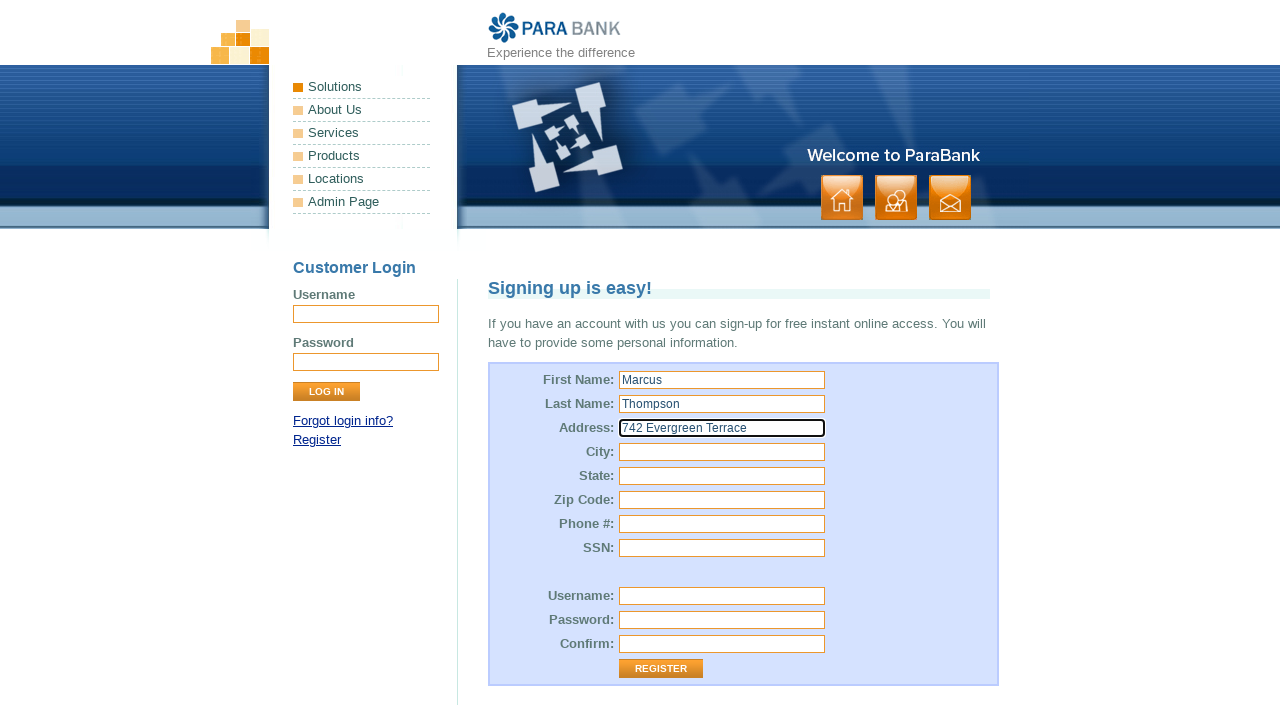

Filled city field with 'Springfield' on #customer\.address\.city
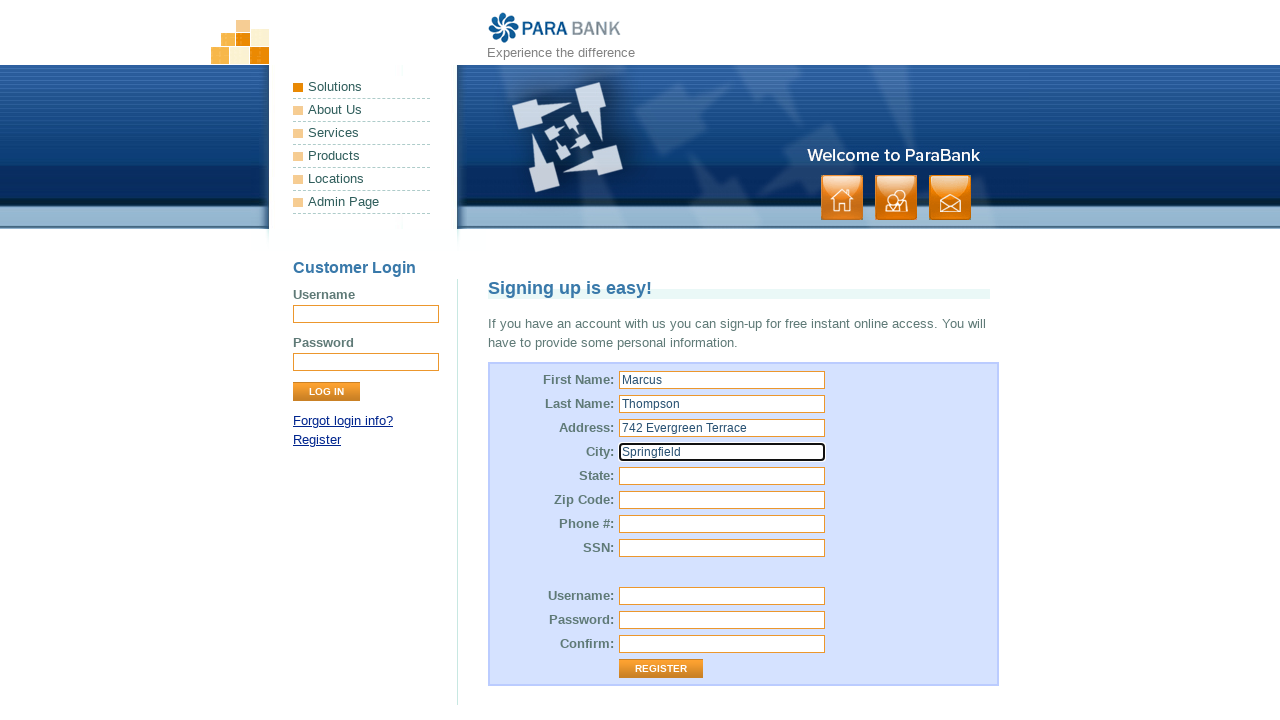

Filled state field with 'Illinois' on #customer\.address\.state
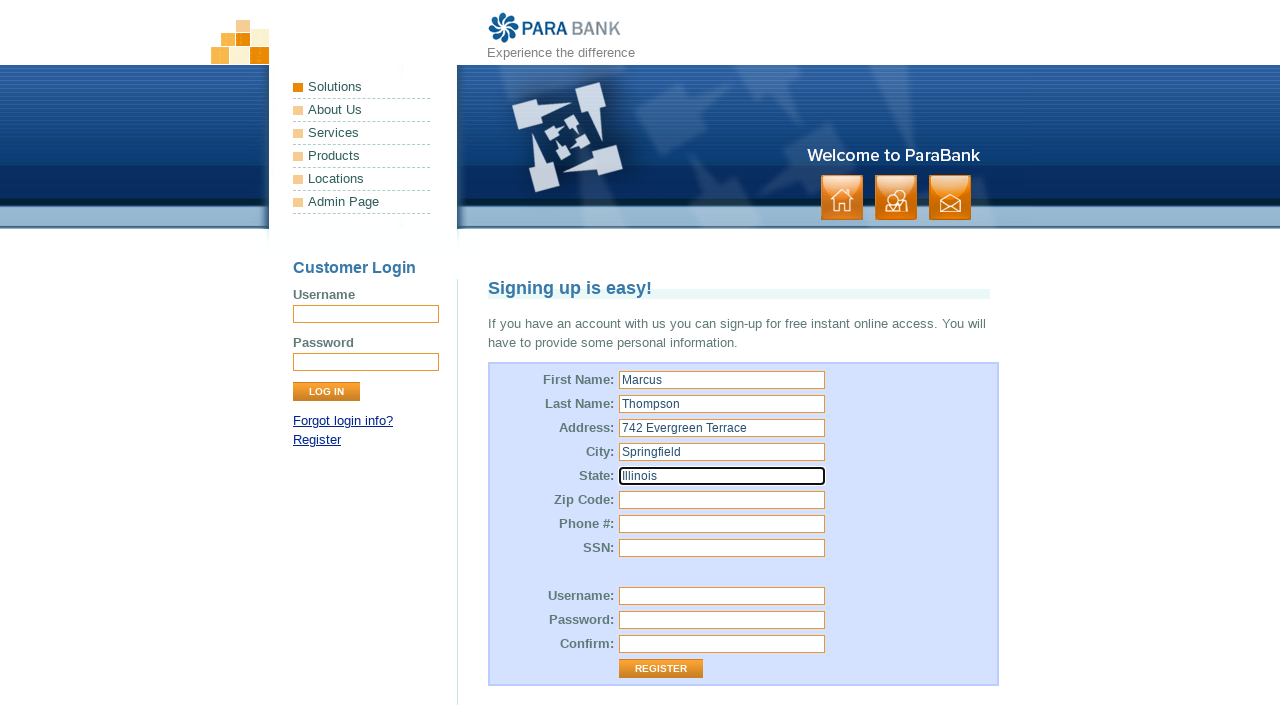

Filled zip code field with '62701' on #customer\.address\.zipCode
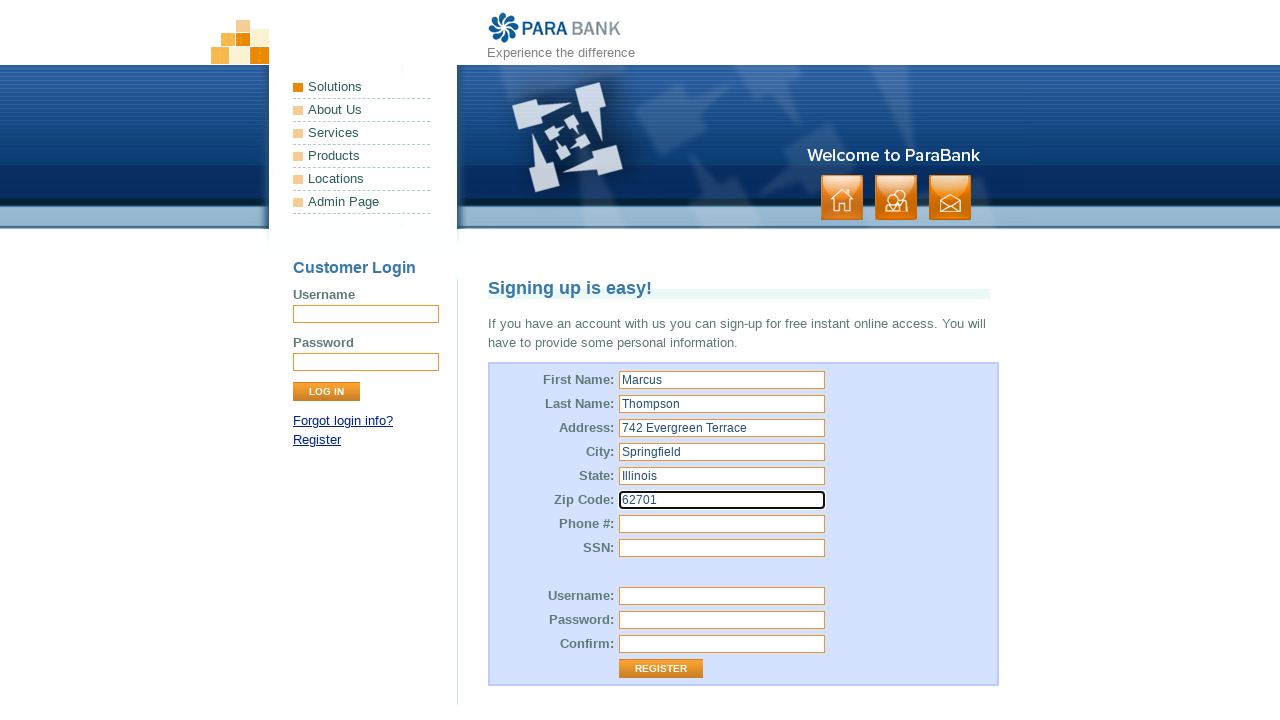

Filled phone number field with '5551234567' on #customer\.phoneNumber
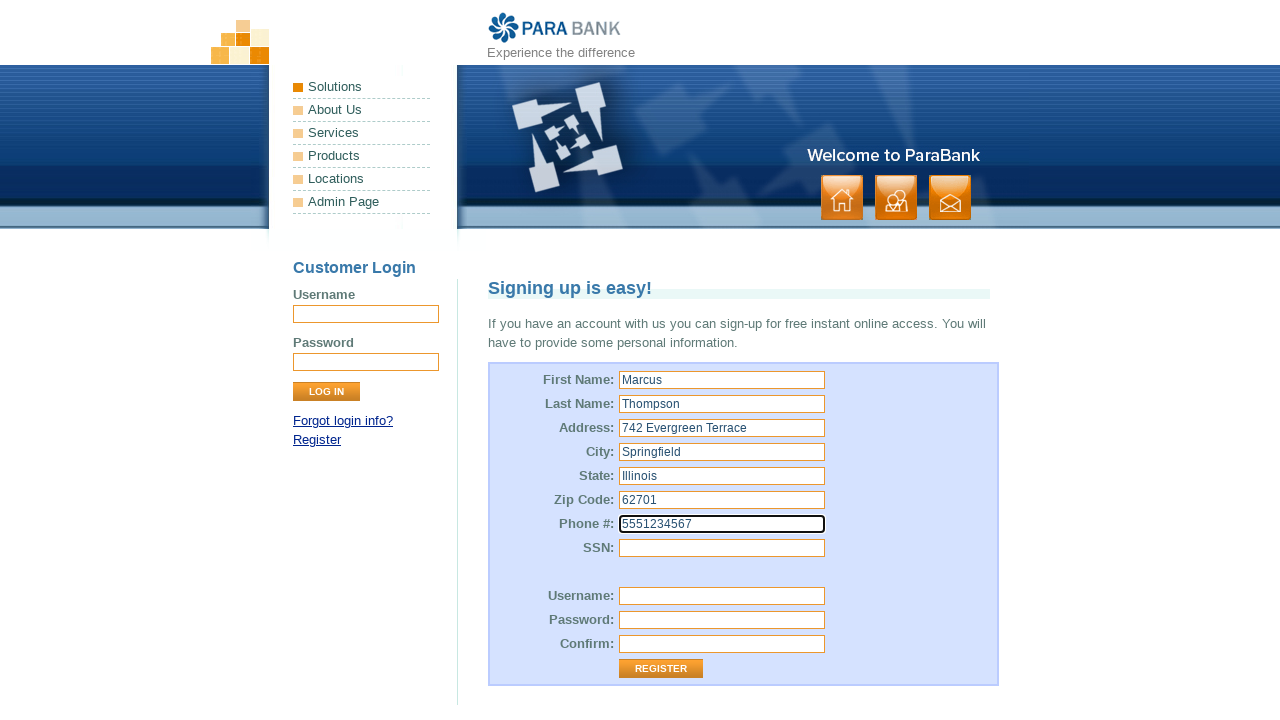

Filled SSN field with '7892' on #customer\.ssn
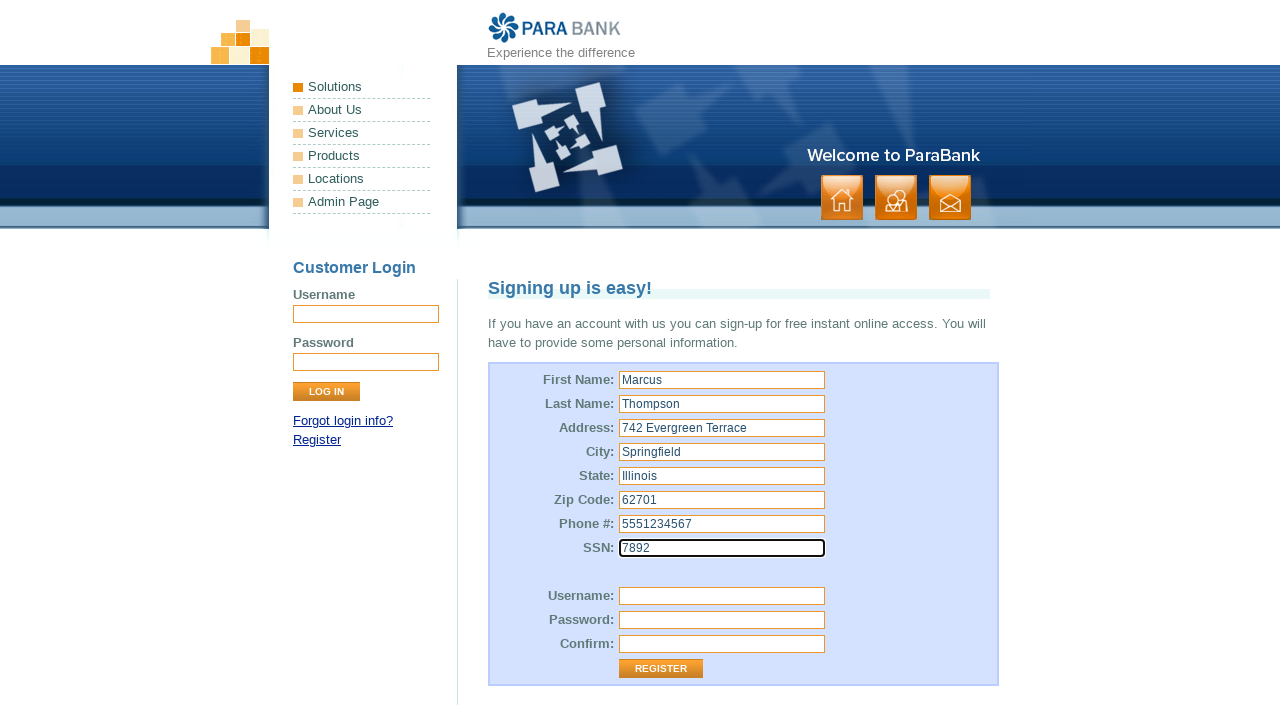

Filled username field with 'mthompson_test2024' on #customer\.username
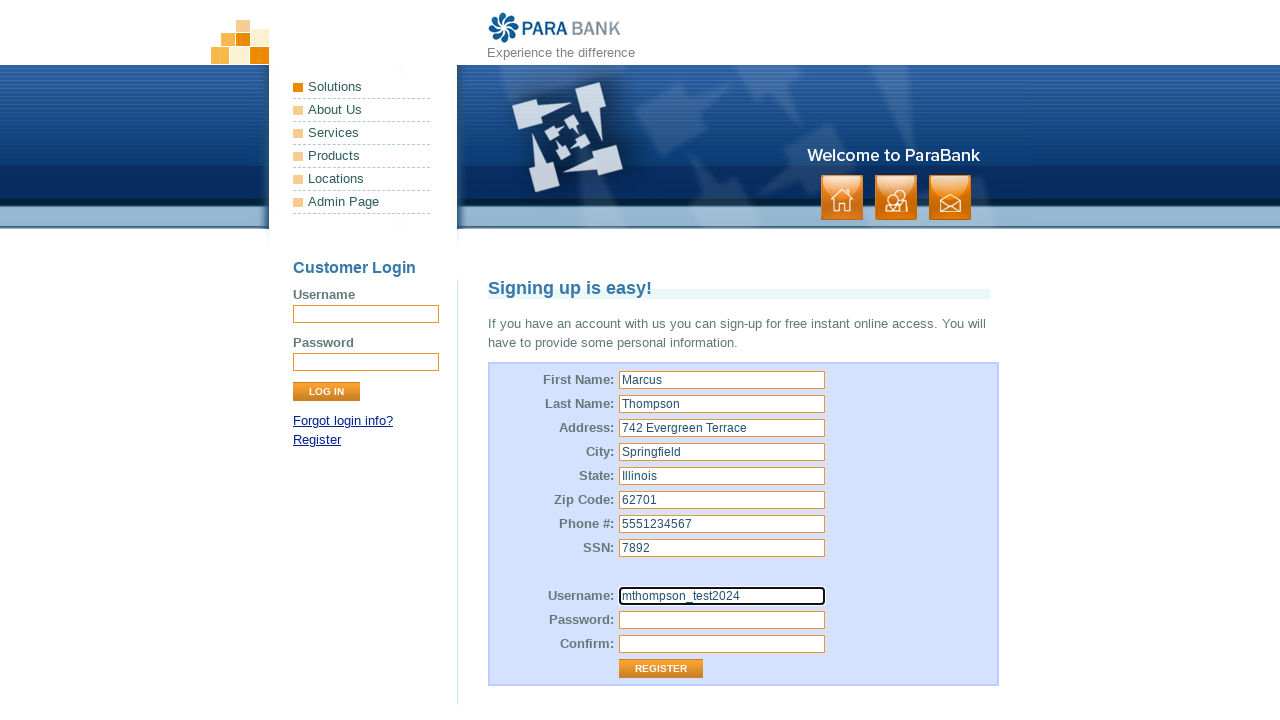

Filled password field with 'SecurePass123!' on #customer\.password
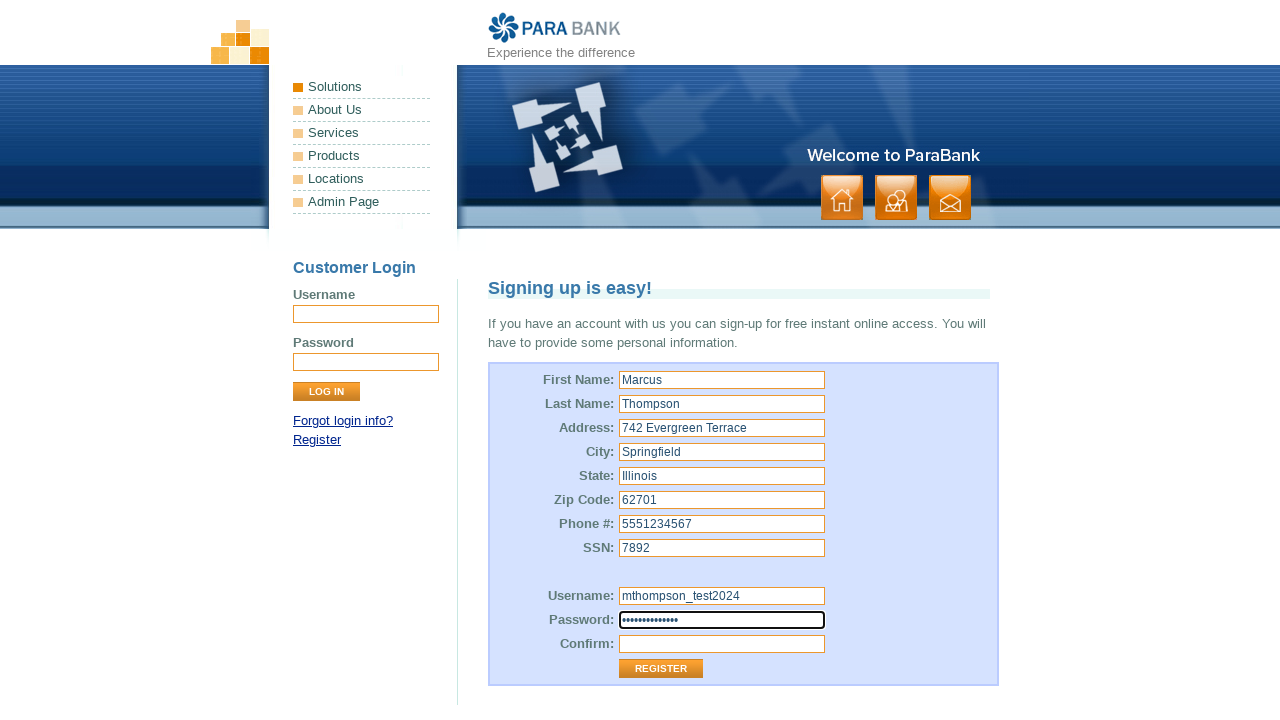

Filled password confirmation field with 'SecurePass123!' on #repeatedPassword
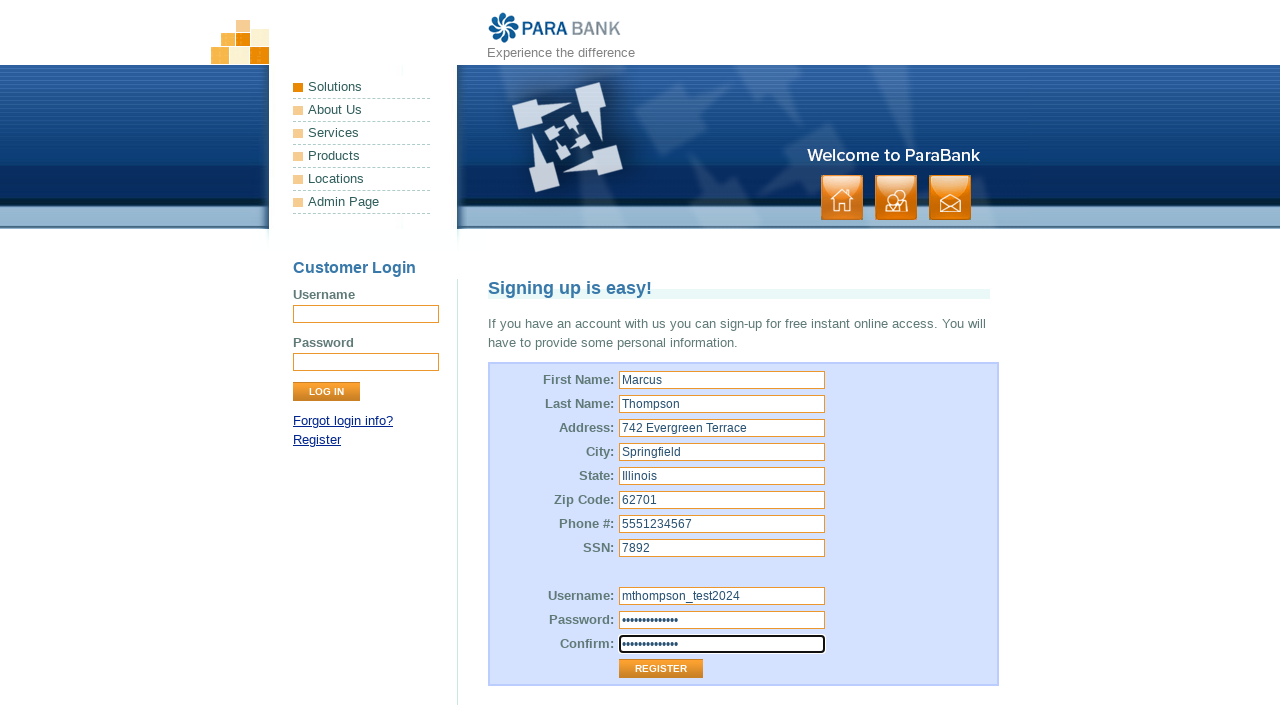

Clicked register button to submit the registration form at (896, 198) on .button
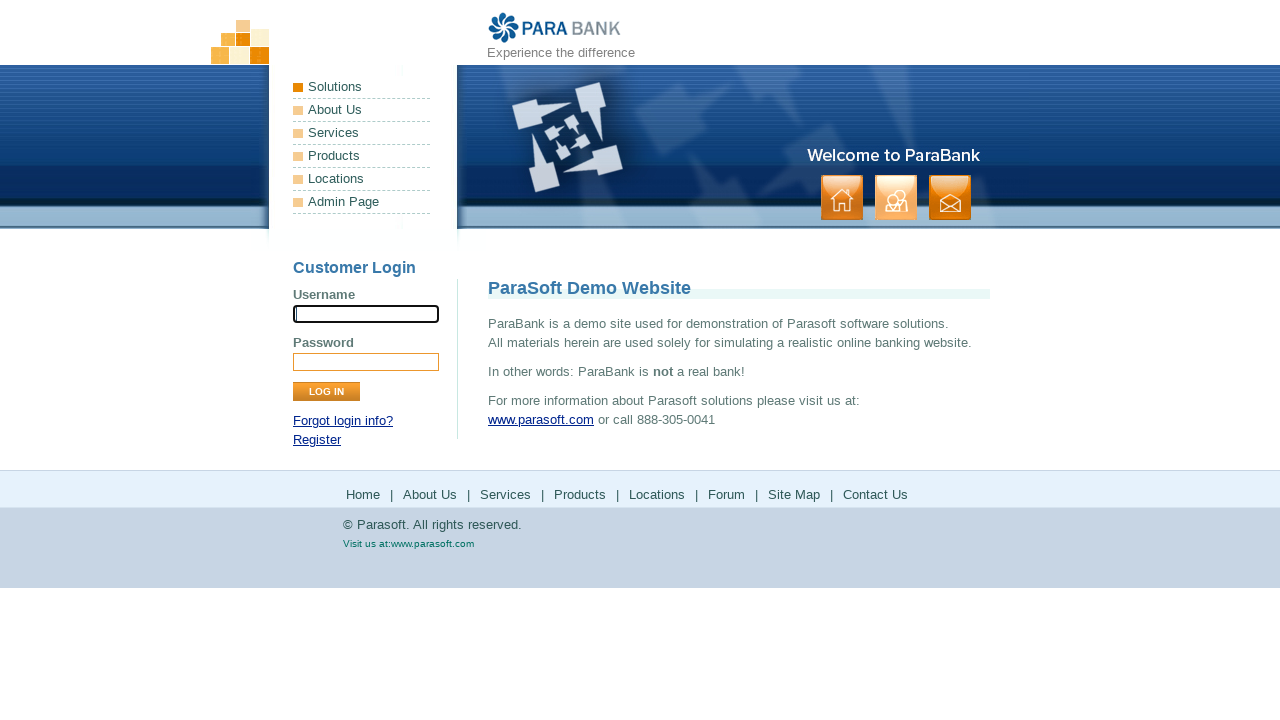

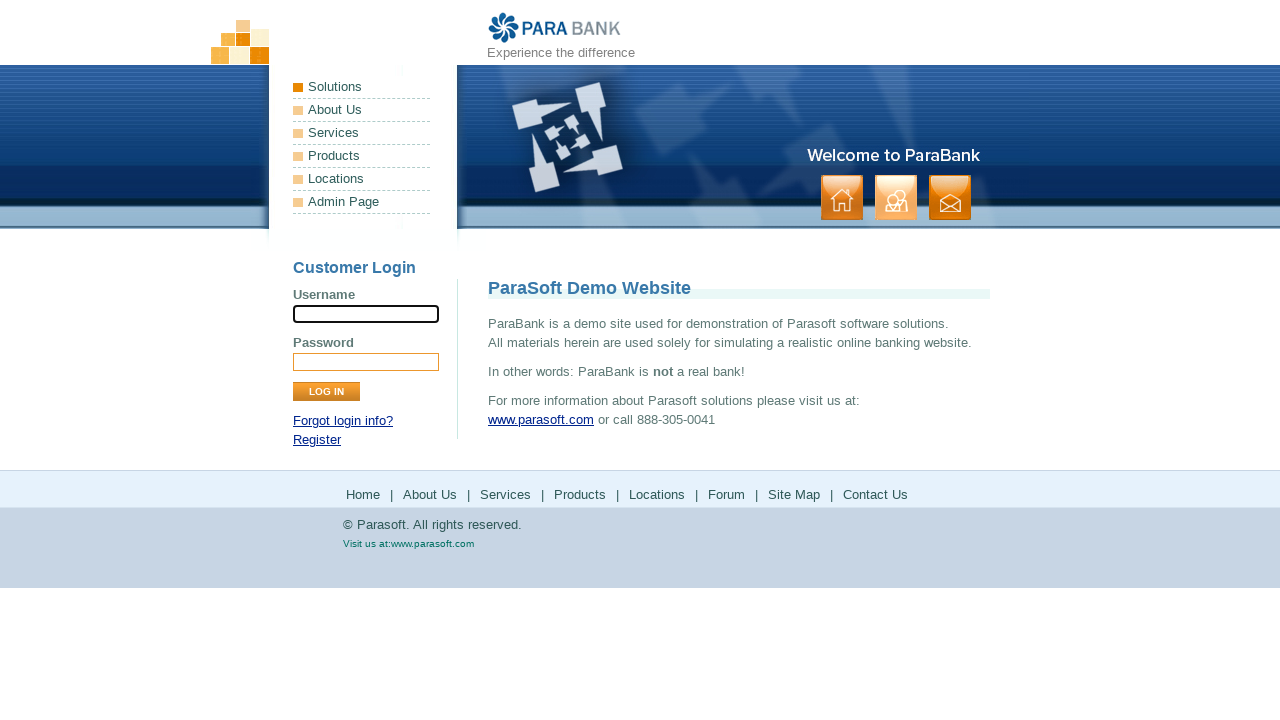